Tests mouse hover functionality by hovering over a menu item to reveal submenus, then hovering over a submenu item

Starting URL: https://demoqa.com/menu/

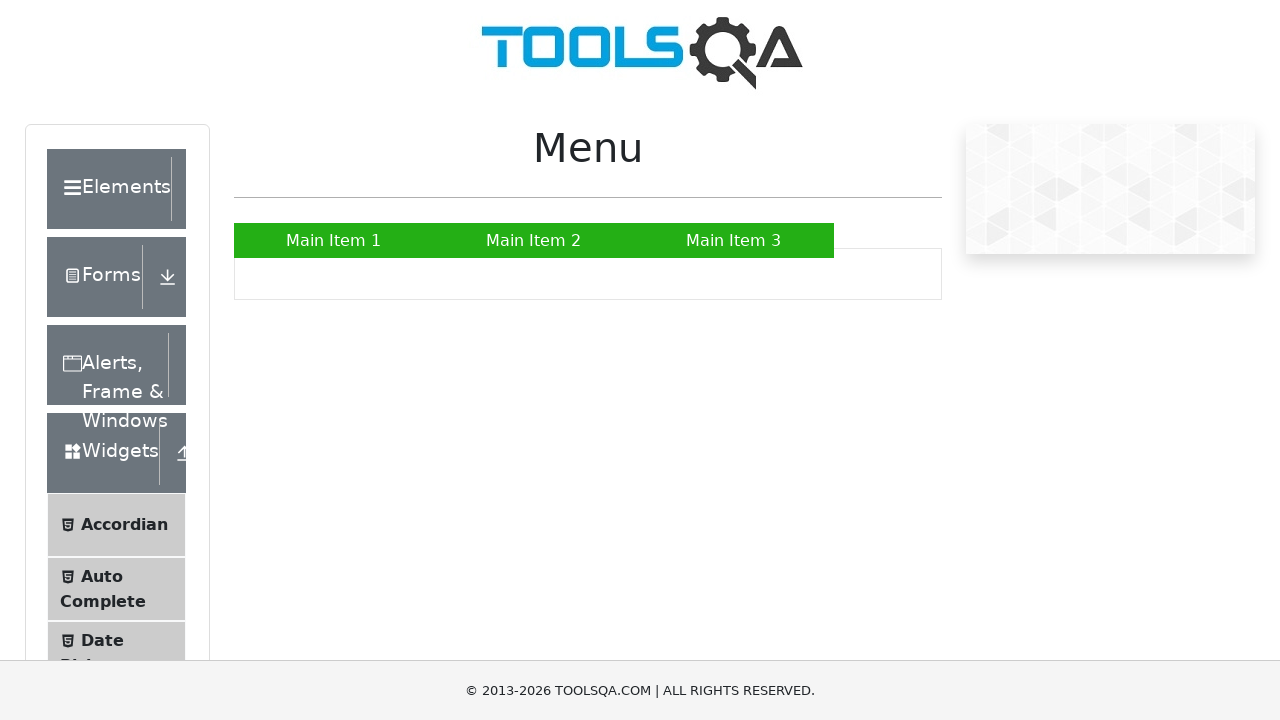

Hovered over 'Main Item 2' menu item to reveal submenu at (534, 240) on a:has-text('Main Item 2')
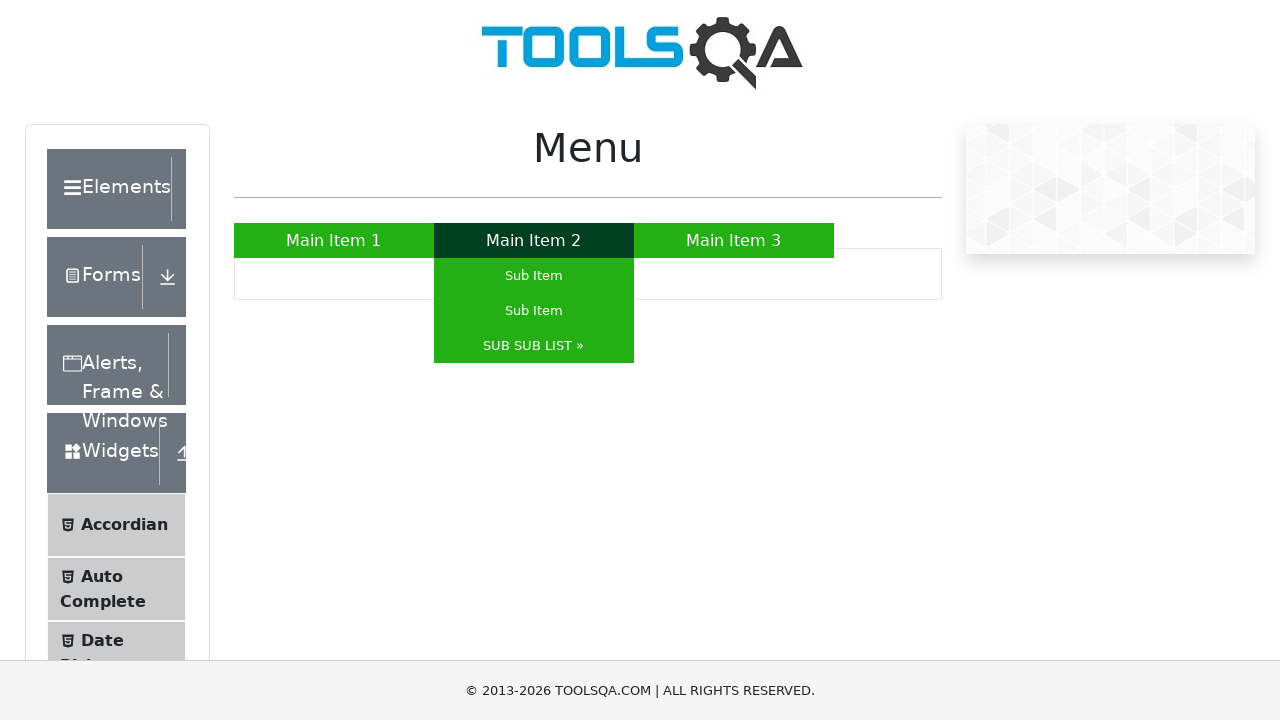

Hovered over 'SUB SUB LIST' submenu item at (534, 346) on a:has-text('SUB SUB LIST')
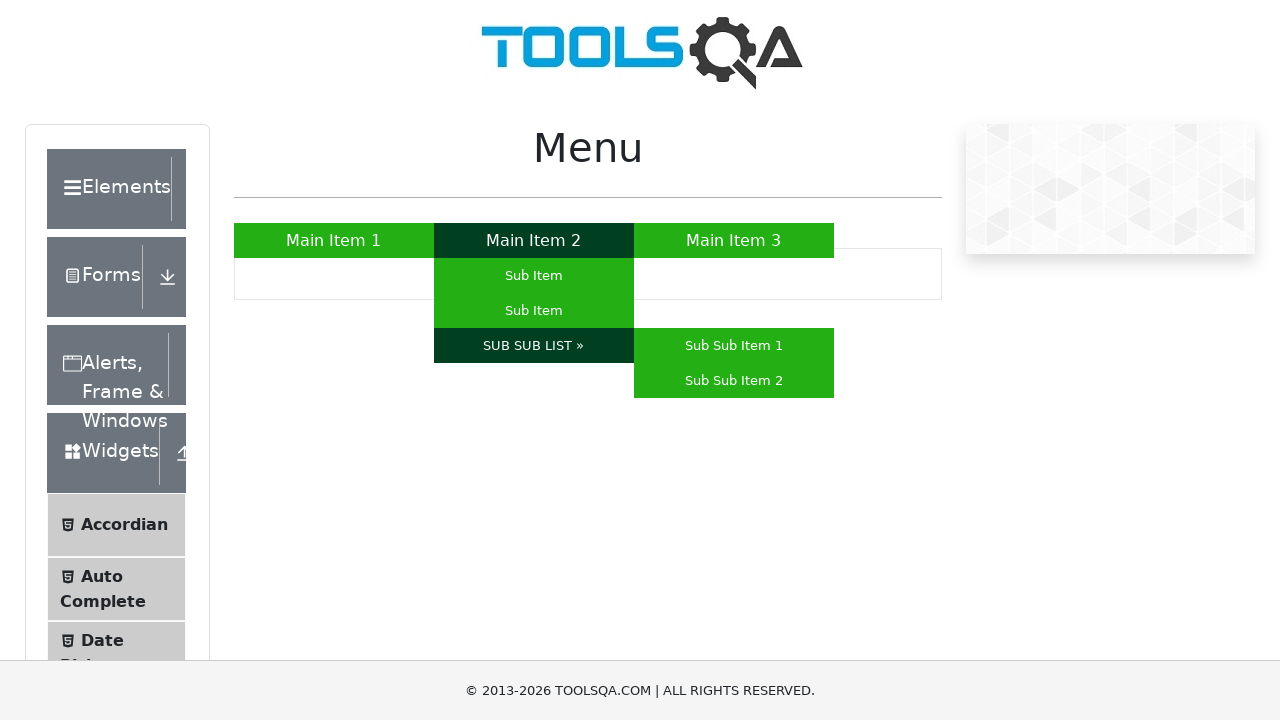

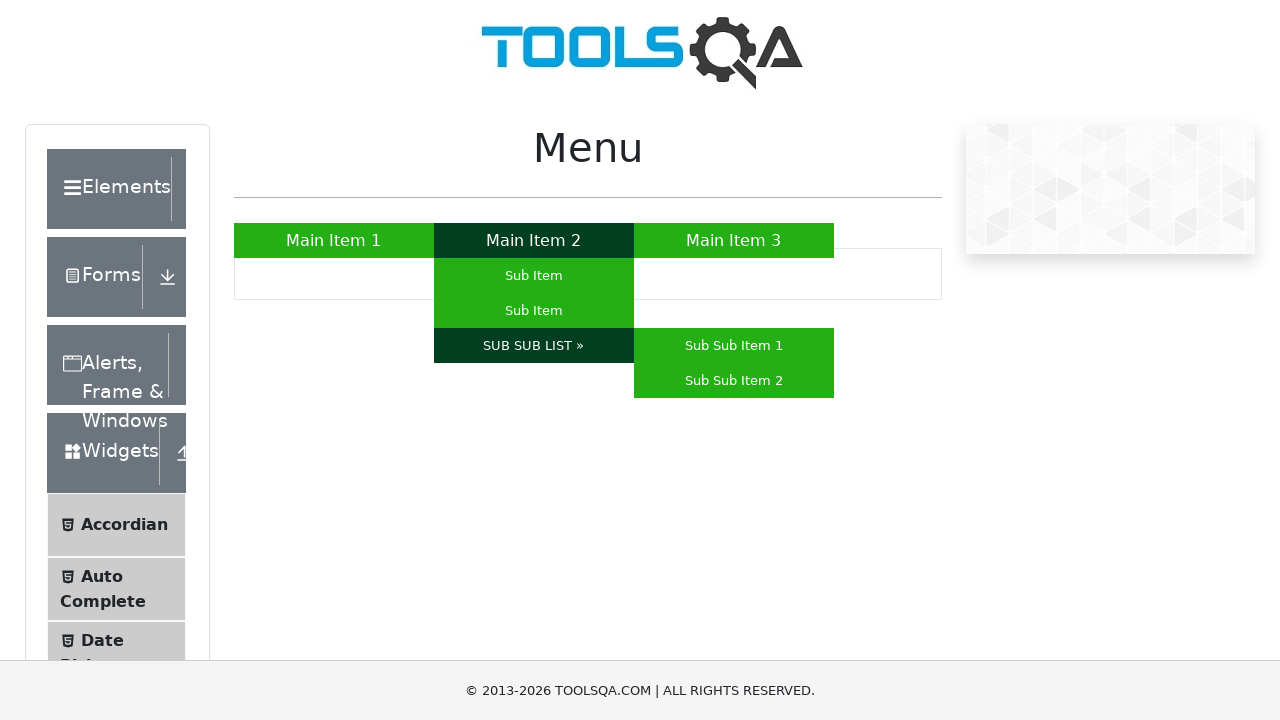